Verifies the location/position of the logo image on the Ynet homepage

Starting URL: https://www.ynet.co.il/home/0,7340,L-8,00.html

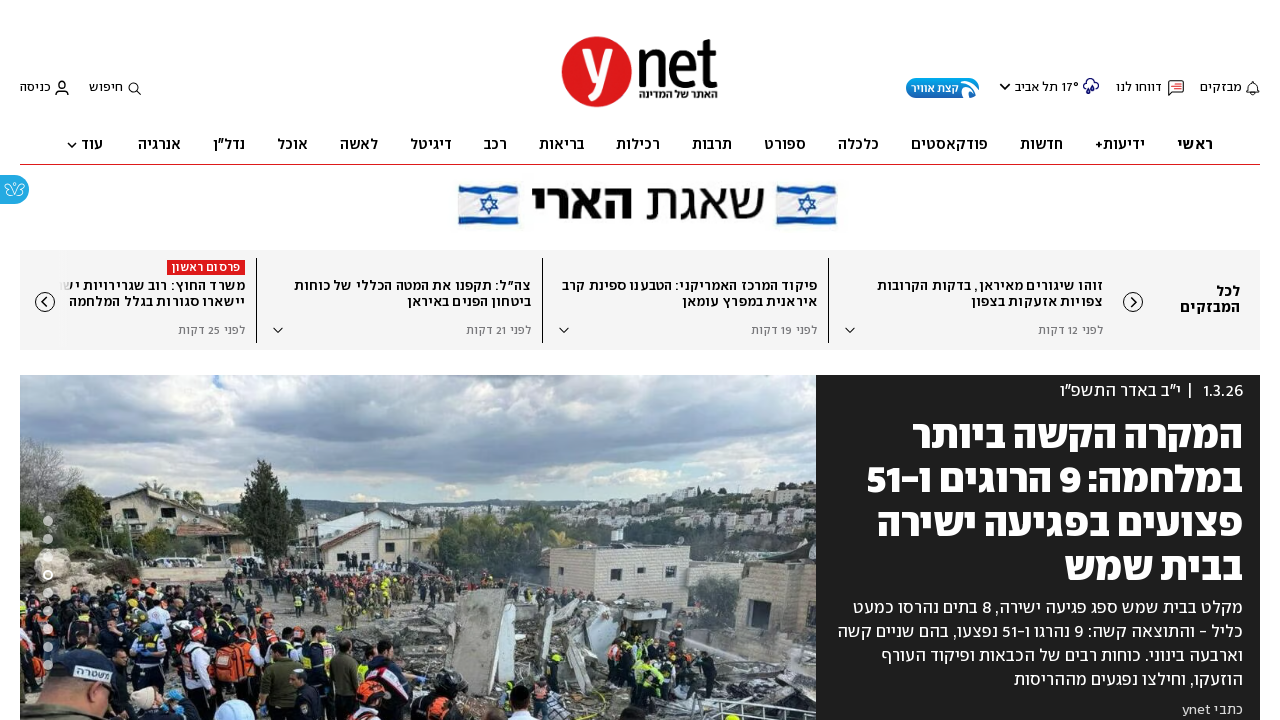

Waited for logo image element to load on Ynet homepage
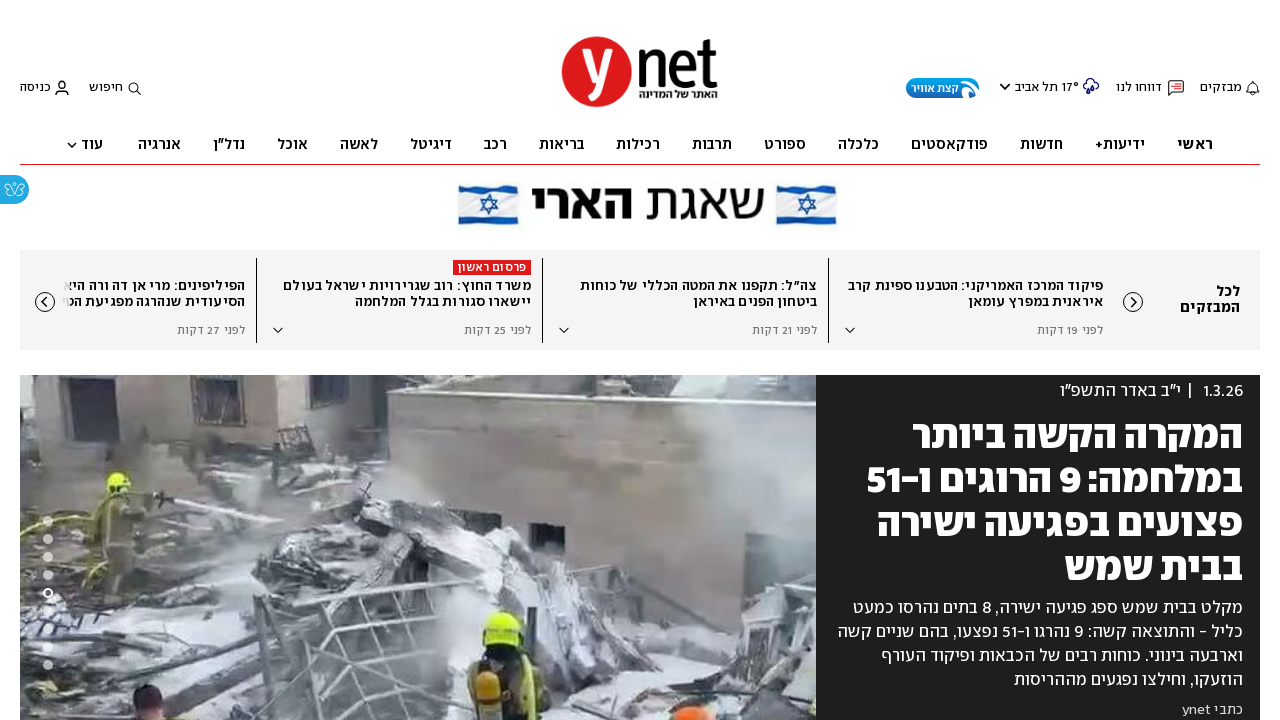

Located the first logo image element on the page
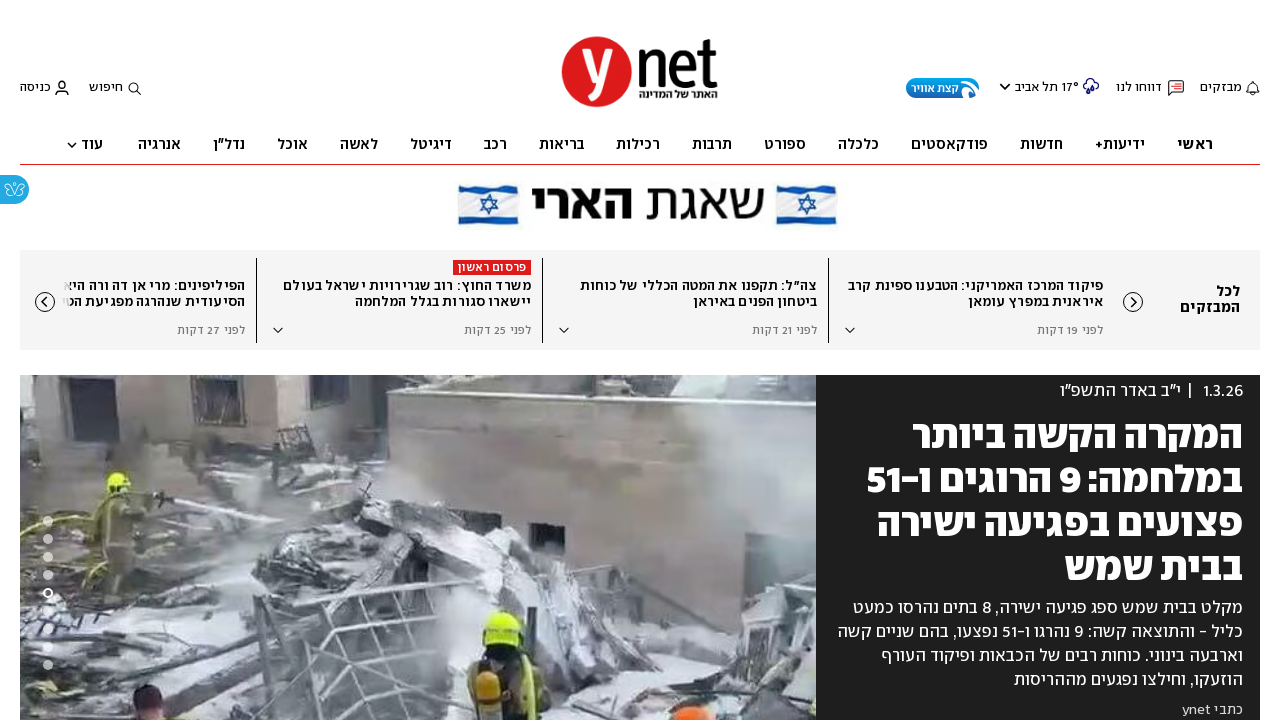

Verified that logo element is visible on the page
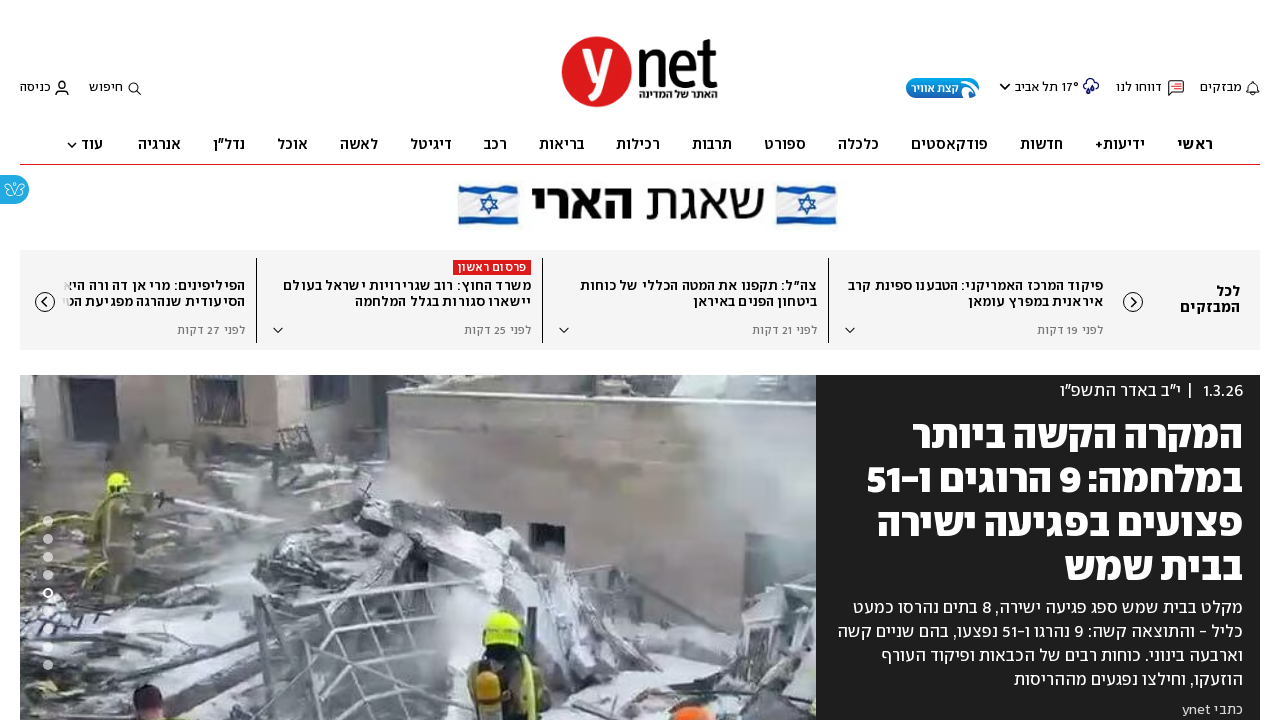

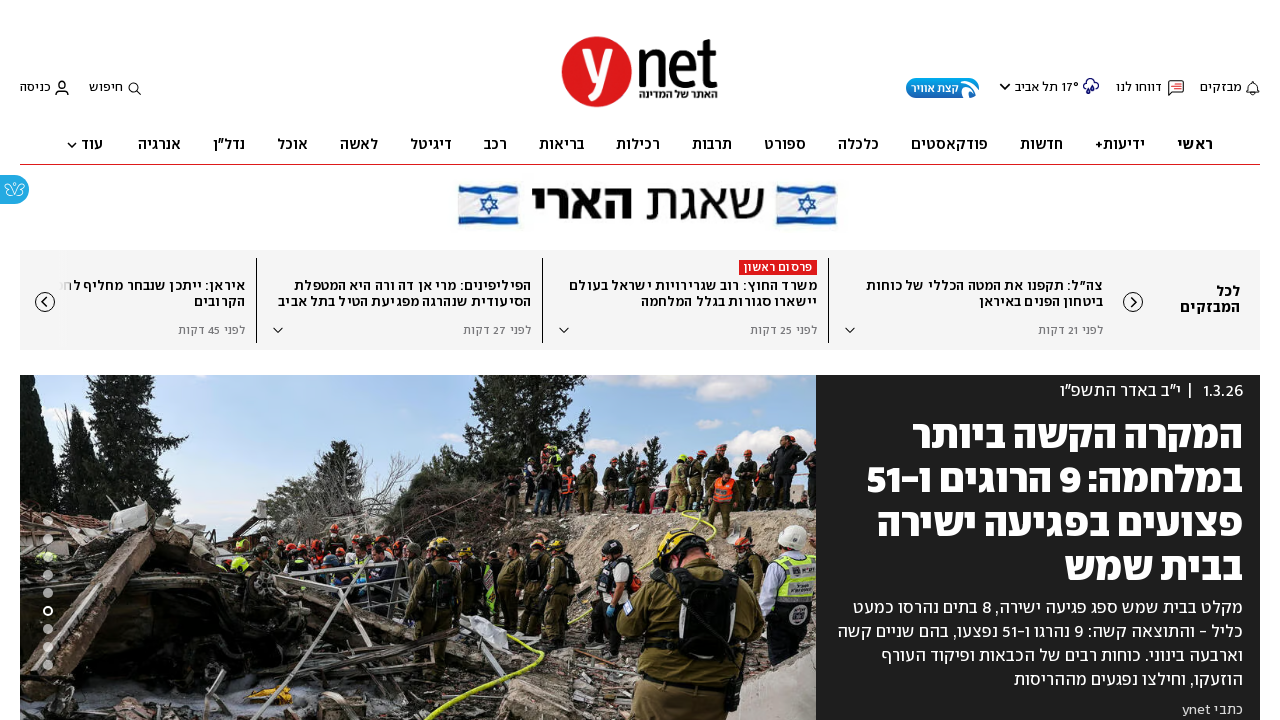